Tests a demo automation practice site by entering an email to access the site, then filling out a form field with a first name

Starting URL: http://demo.automationtesting.in/

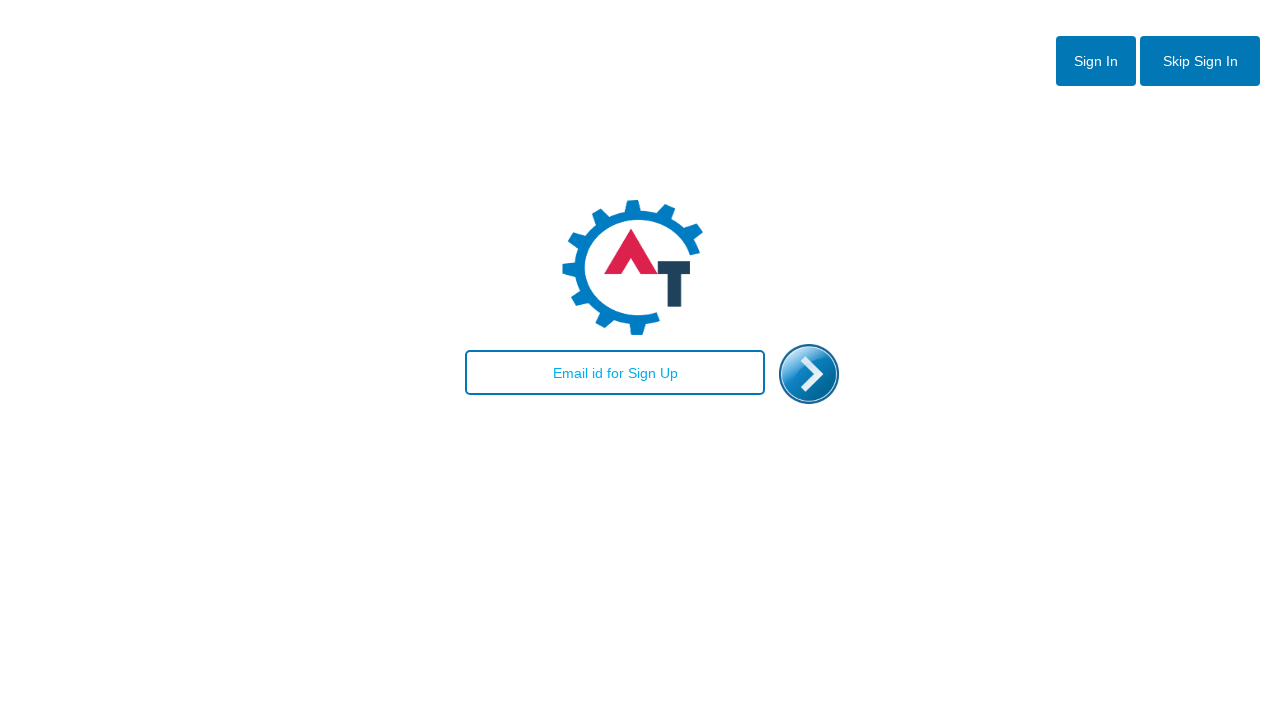

Filled email field with 'testuser847@gmail.com' on #email
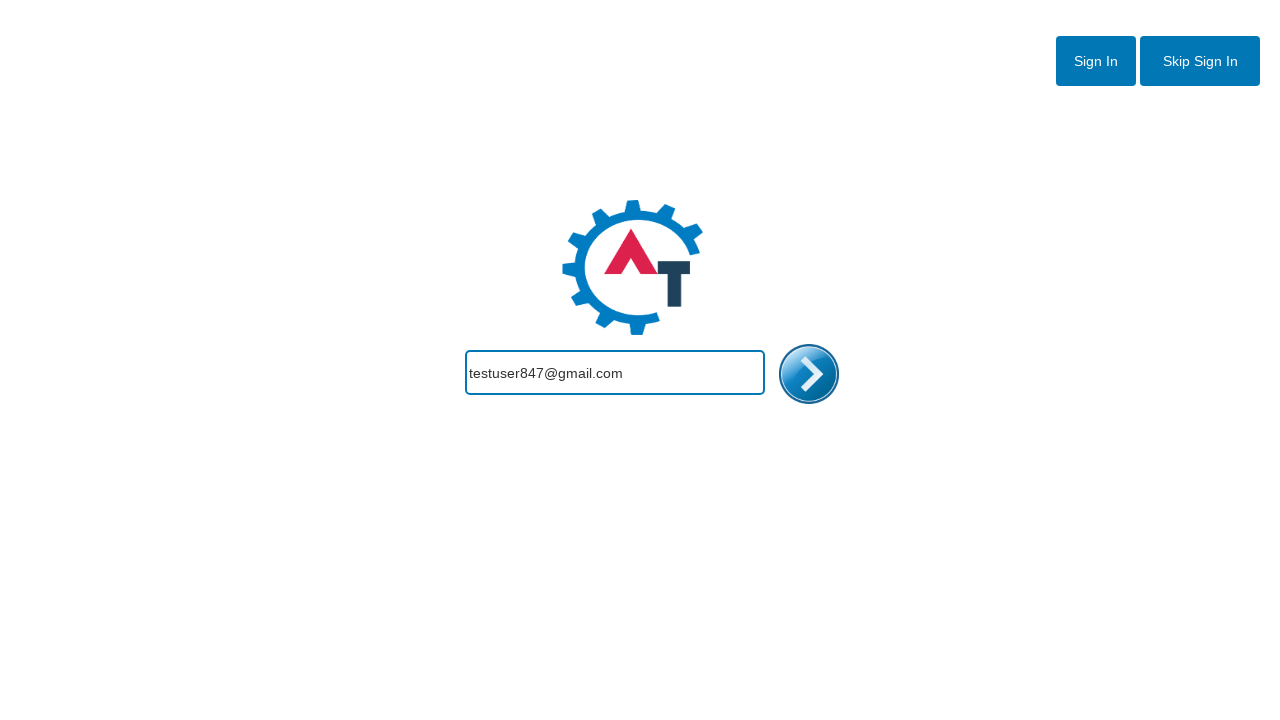

Clicked enter/submit button to access the demo site at (809, 374) on #enterimg
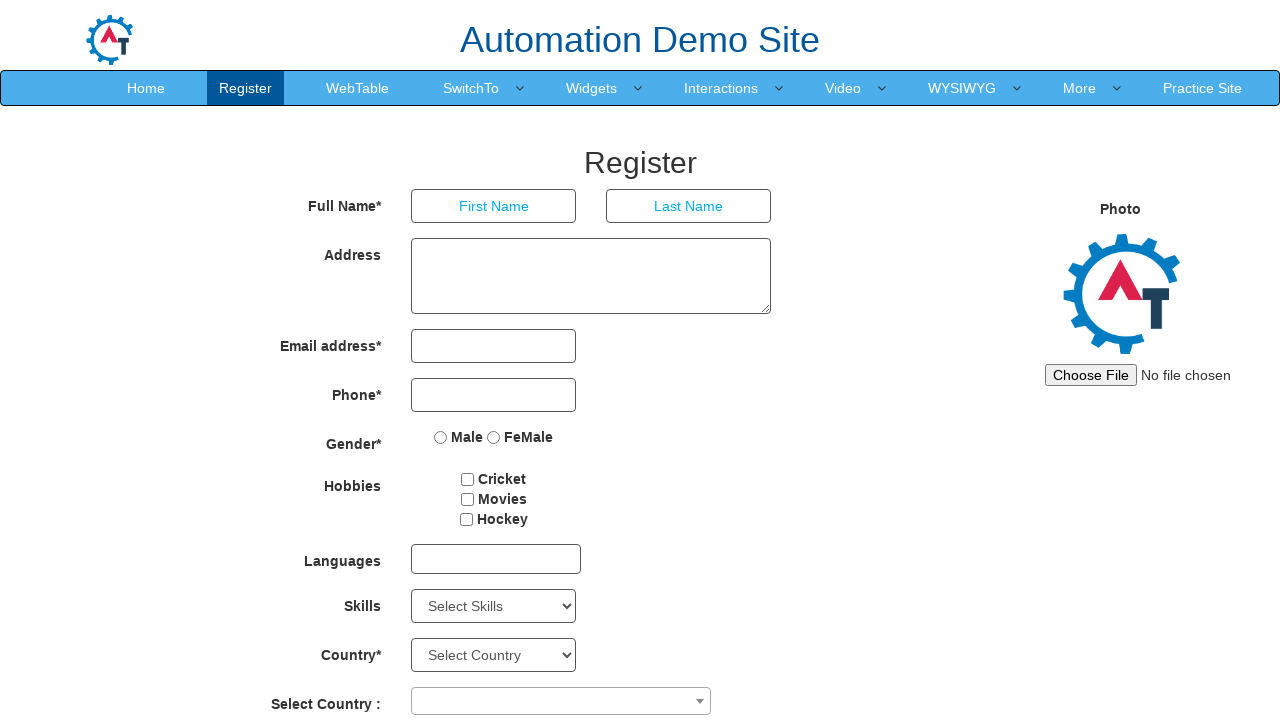

Waited for next page to fully load
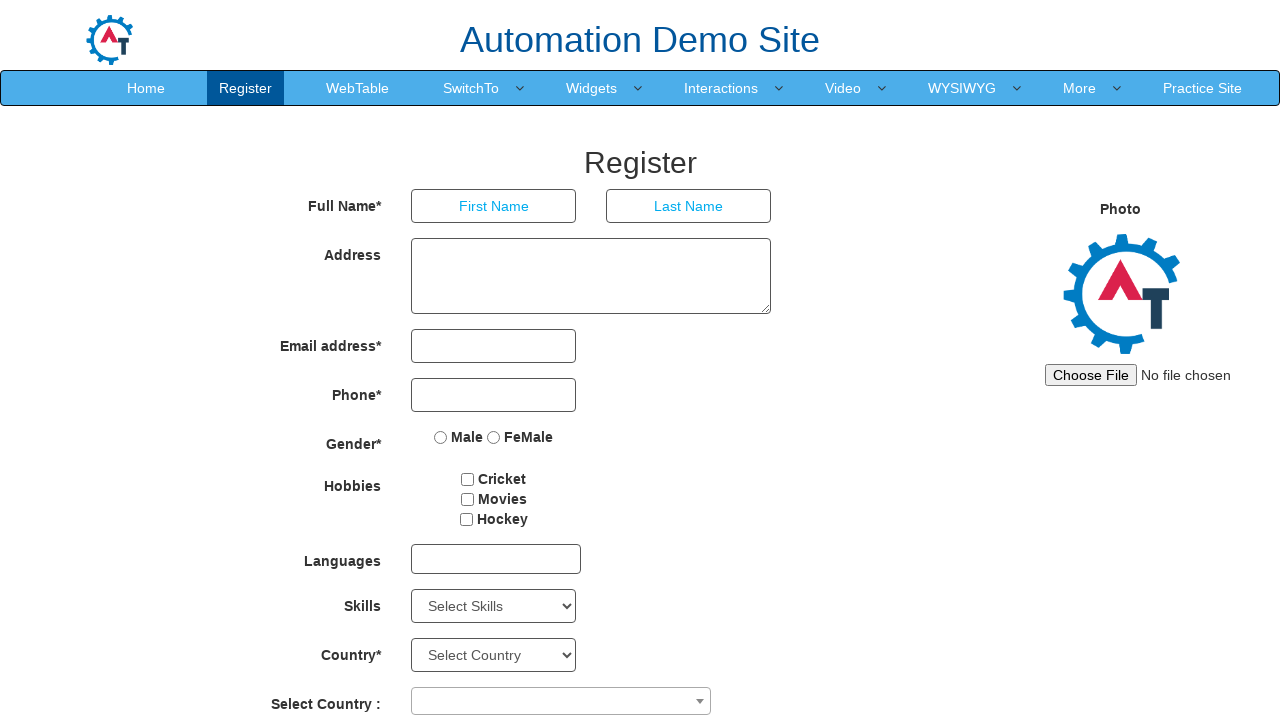

Filled first name field with 'Karthikeyan' on input.form-control.ng-pristine.ng-untouched.ng-invalid.ng-invalid-required >> nt
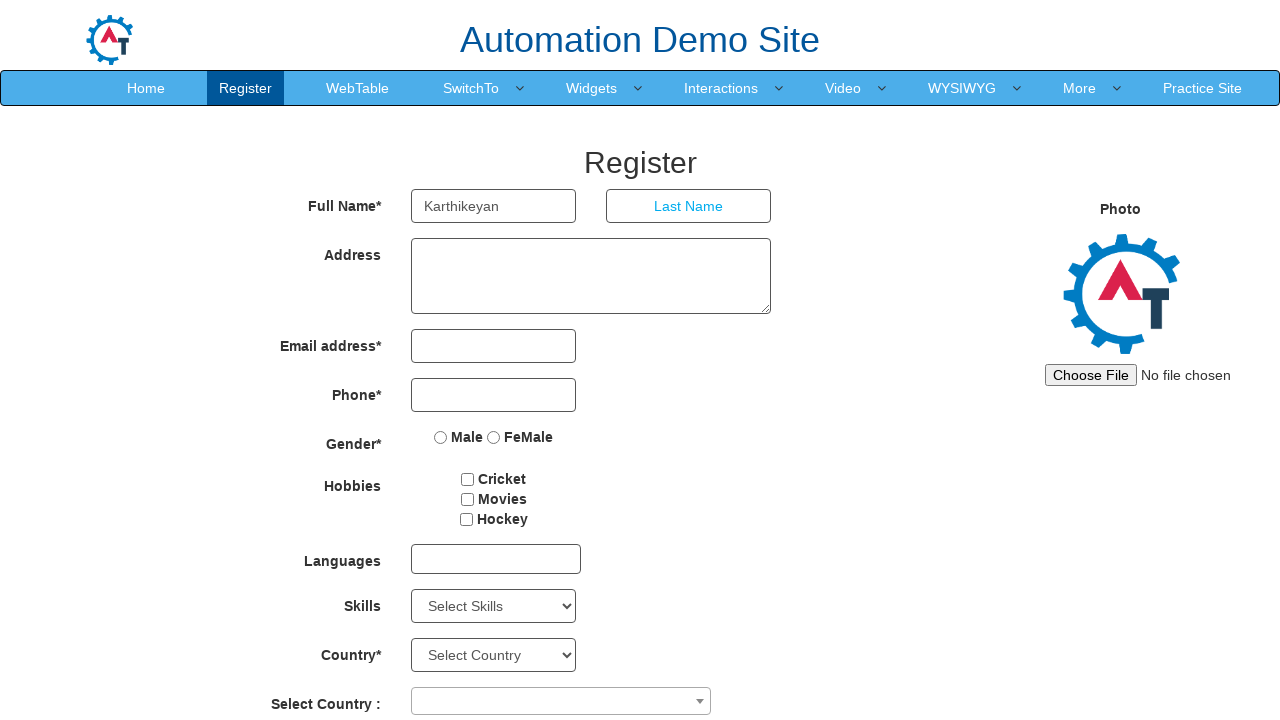

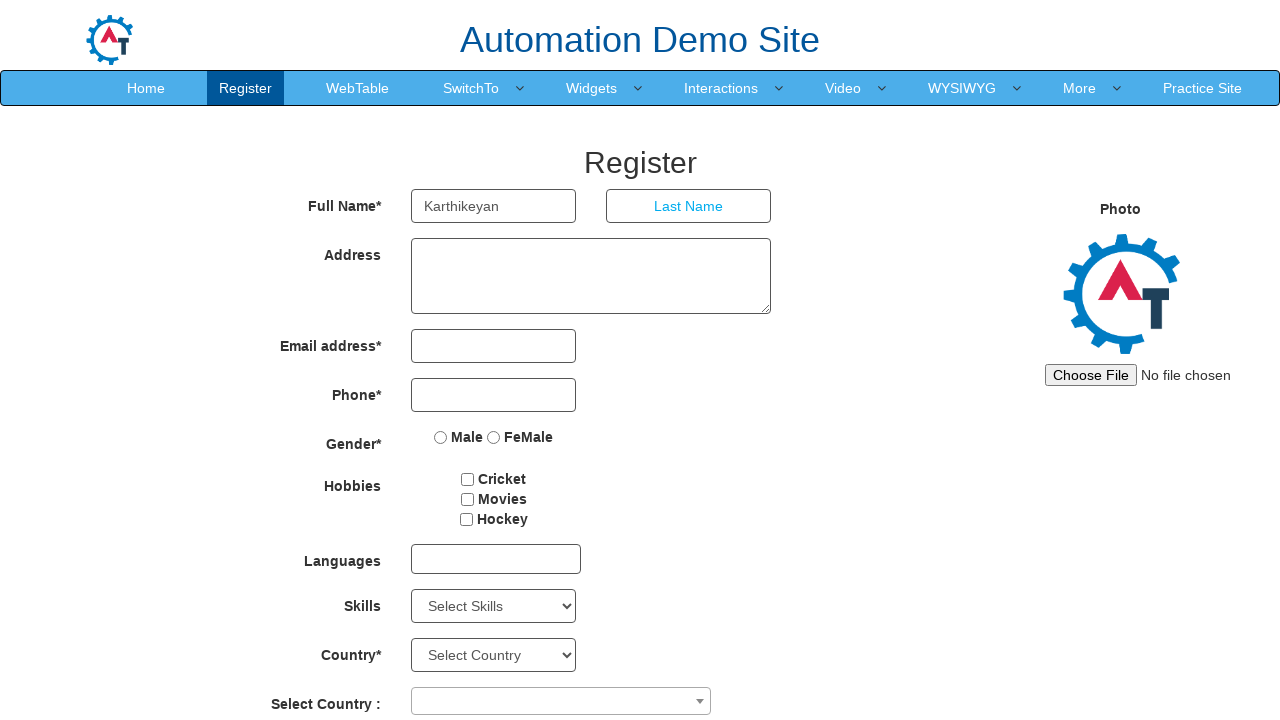